Waits for a price condition to be met, then books when price reaches $100, solves a mathematical problem, and submits the answer

Starting URL: http://suninjuly.github.io/explicit_wait2.html

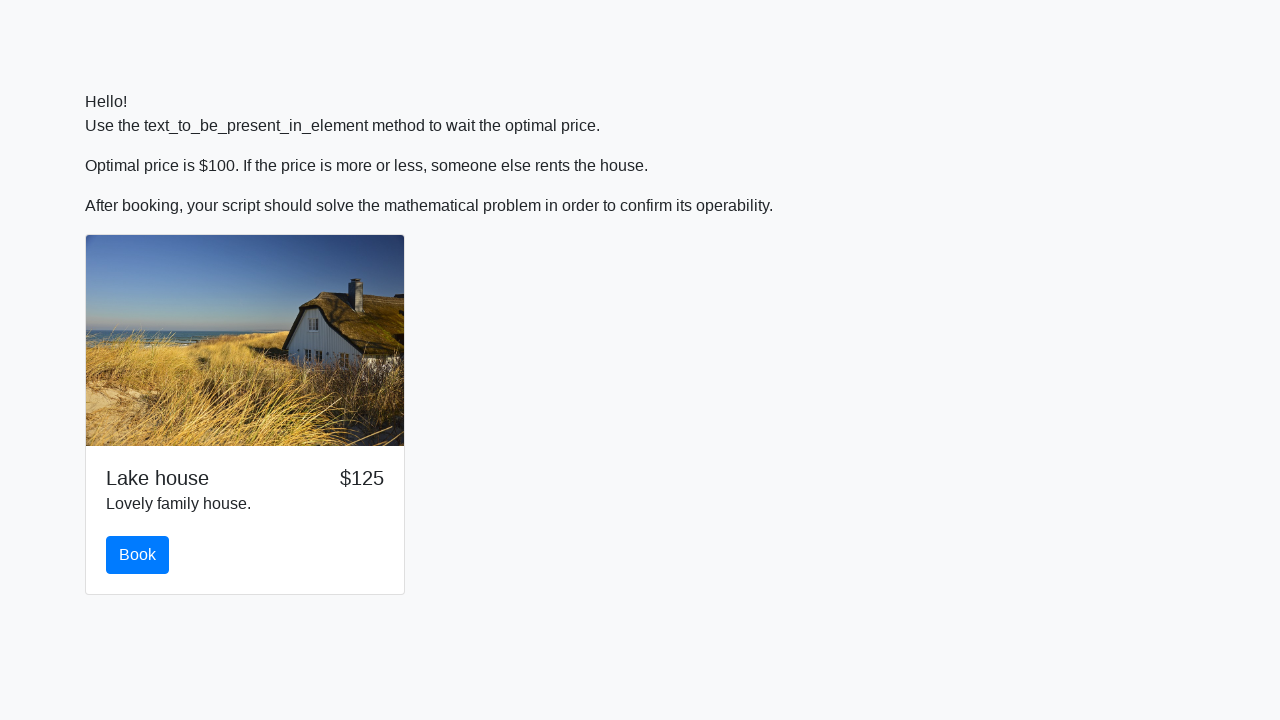

Waited for price to reach $100
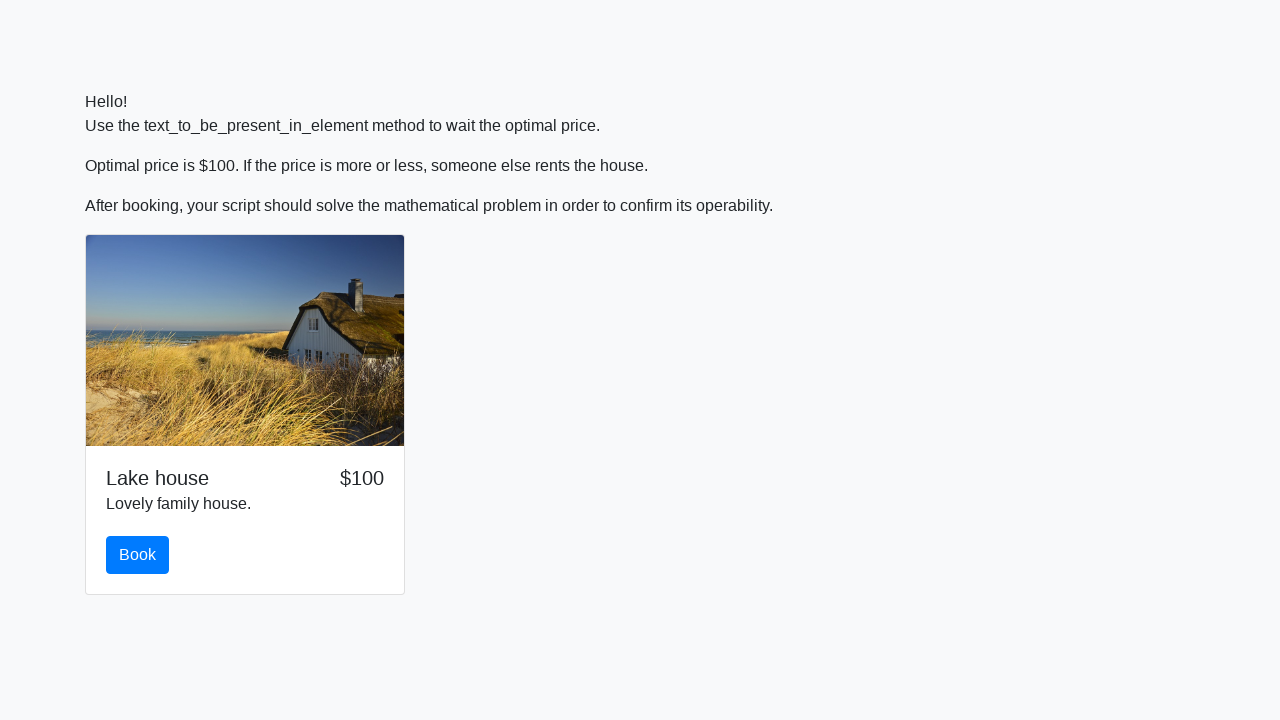

Clicked book button at (138, 555) on #book
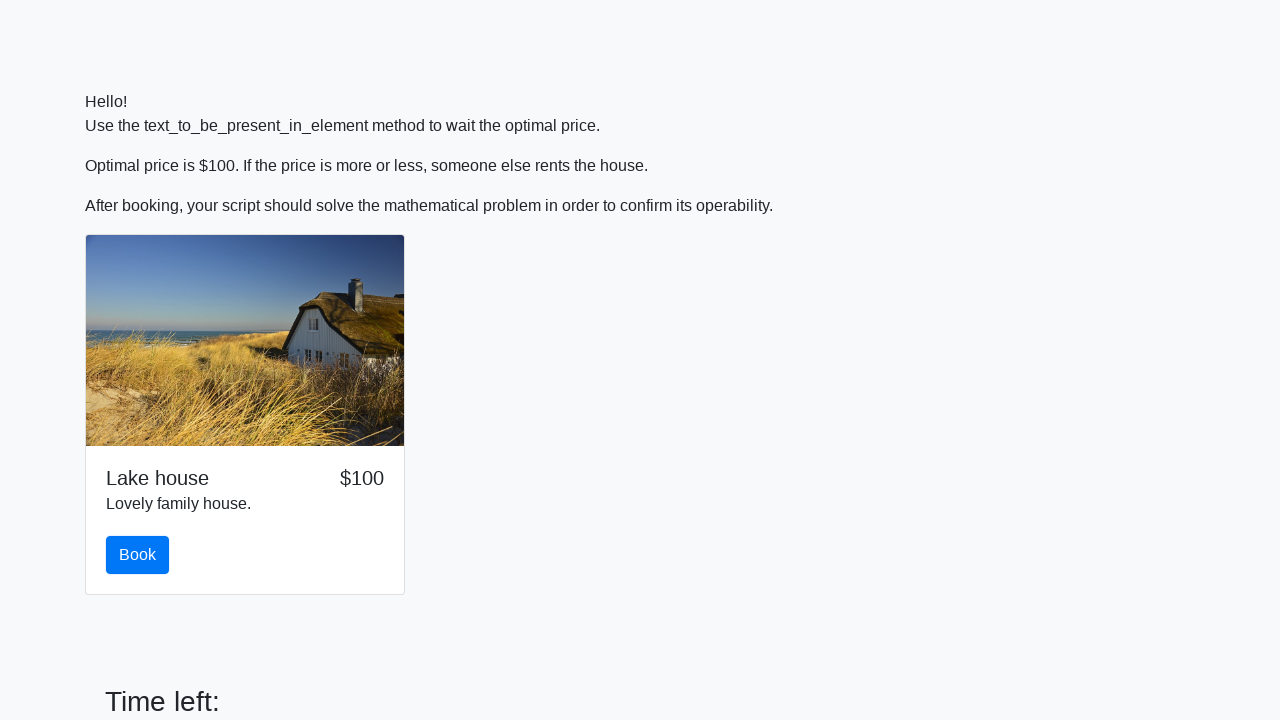

Retrieved input value: 974
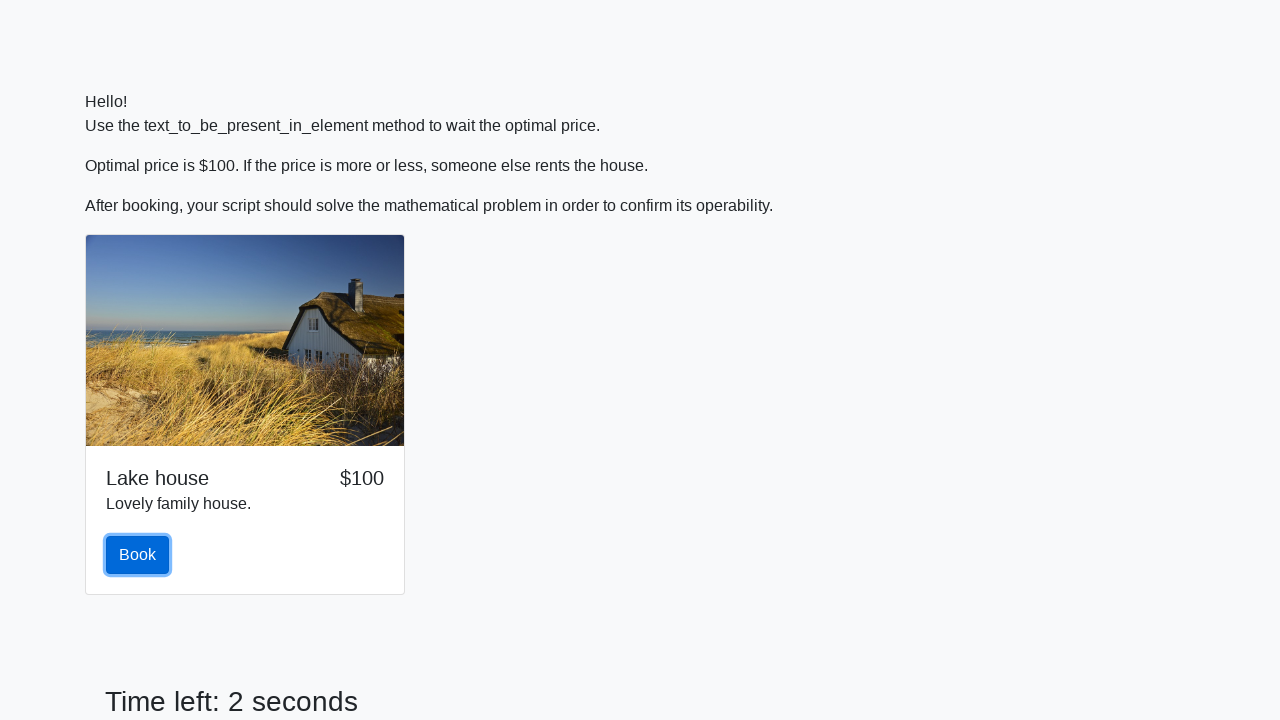

Calculated mathematical result: 0.24132071718101825
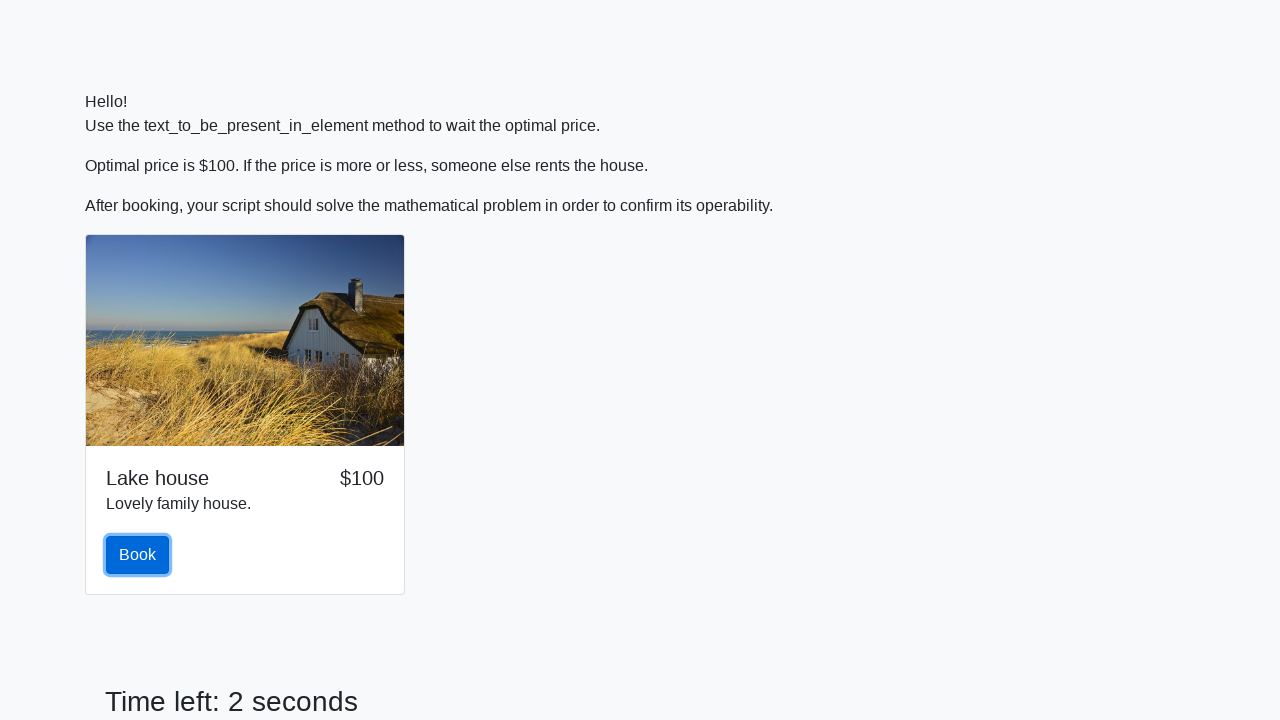

Filled answer field with calculated result on #answer
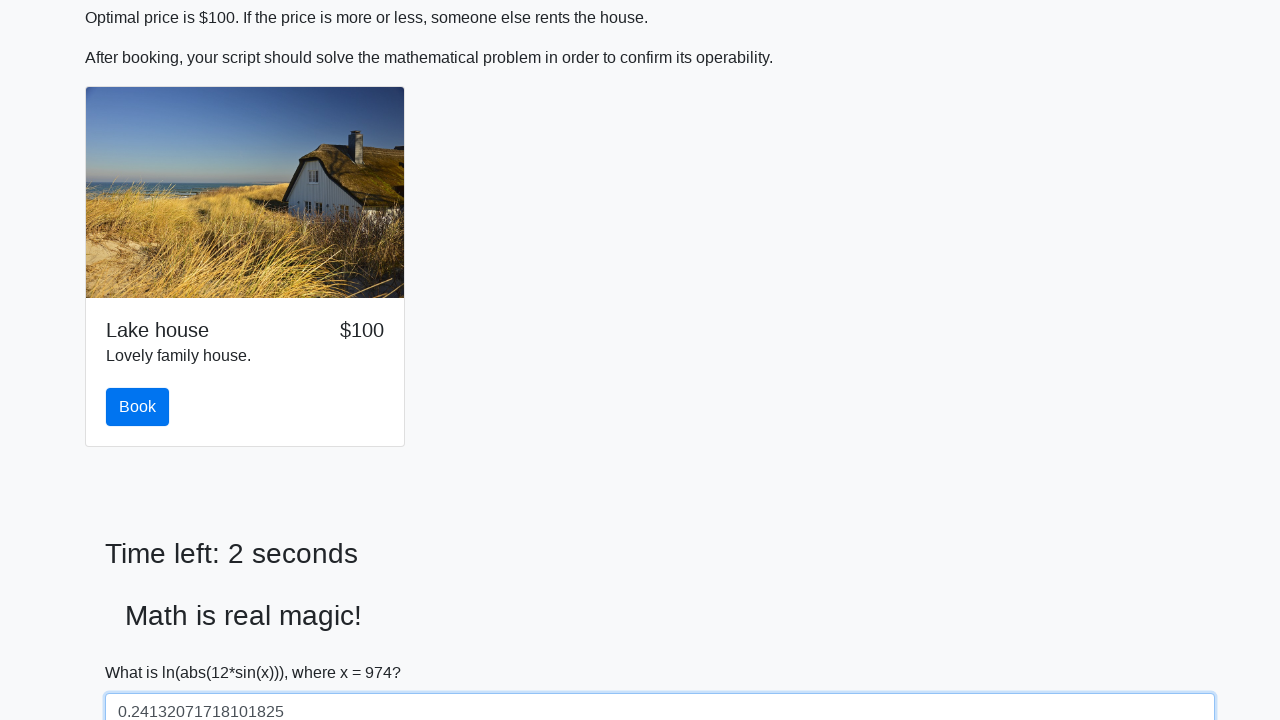

Submitted the answer at (143, 651) on #solve
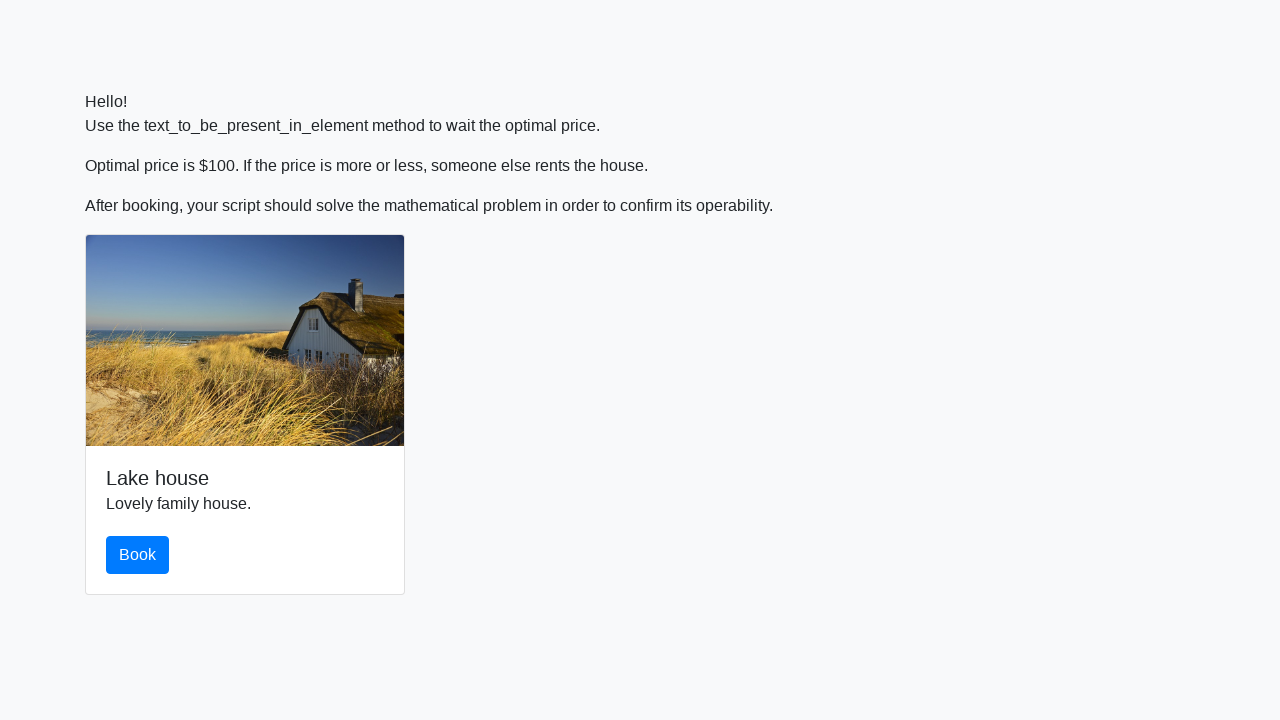

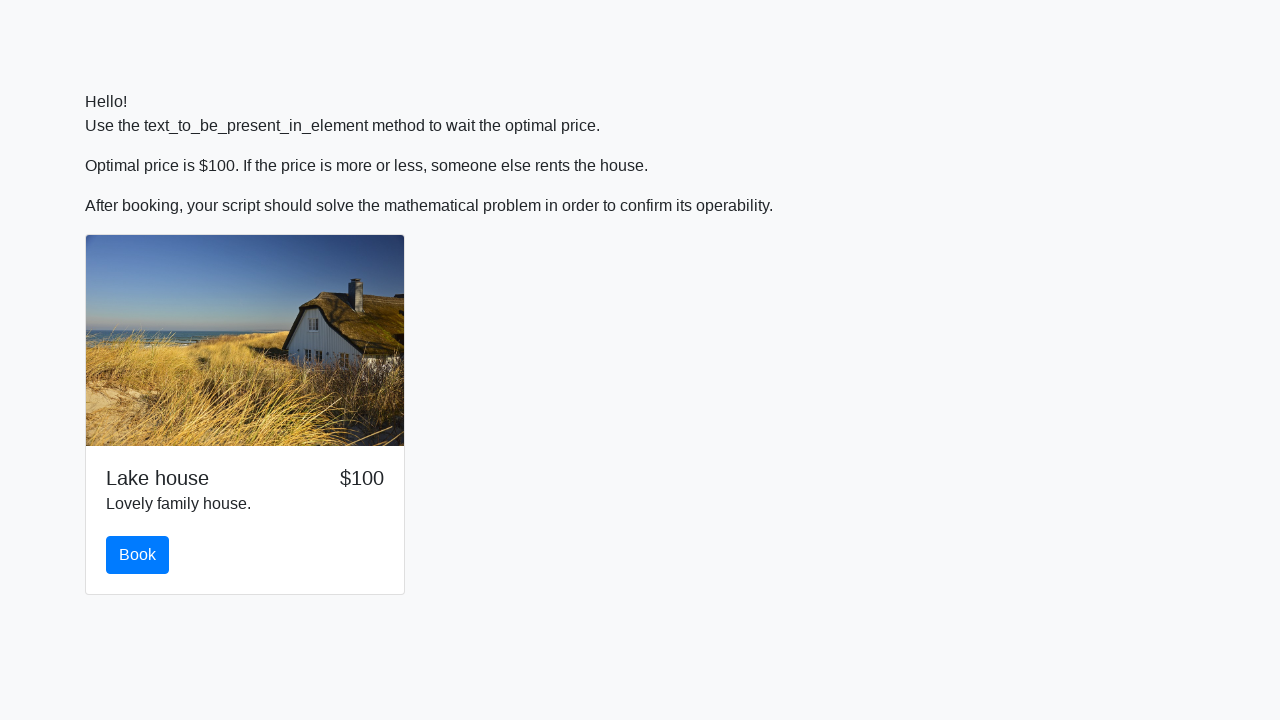